Tests scrolling functionality on a webpage and within a table, then validates that the sum of values in a table column matches the displayed total amount

Starting URL: https://www.rahulshettyacademy.com/AutomationPractice/

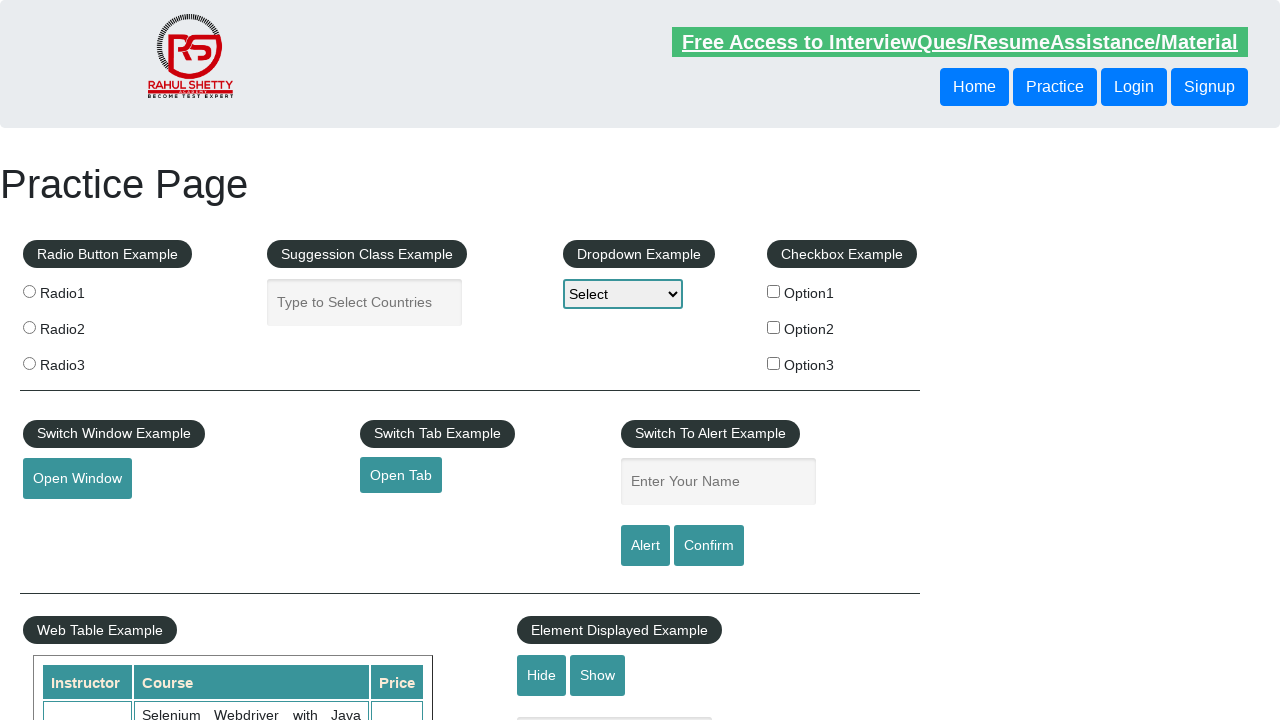

Navigated to AutomationPractice page
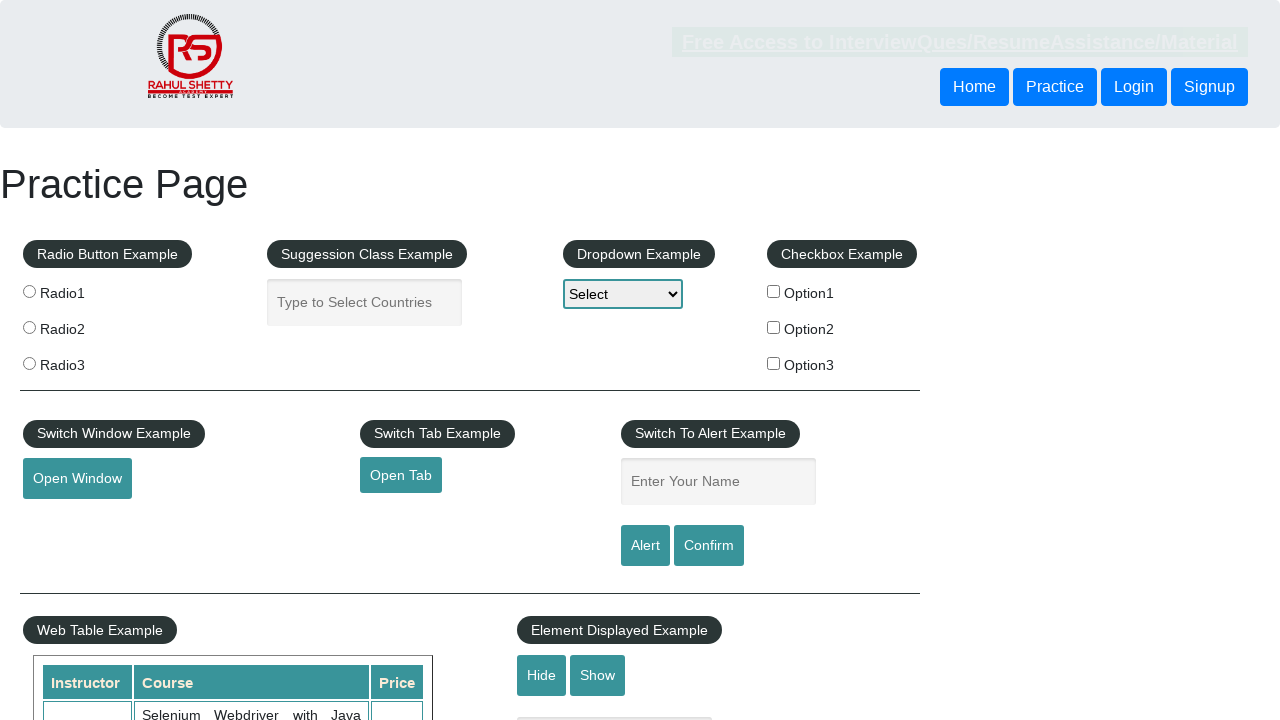

Scrolled down the page by 550px to reveal table section
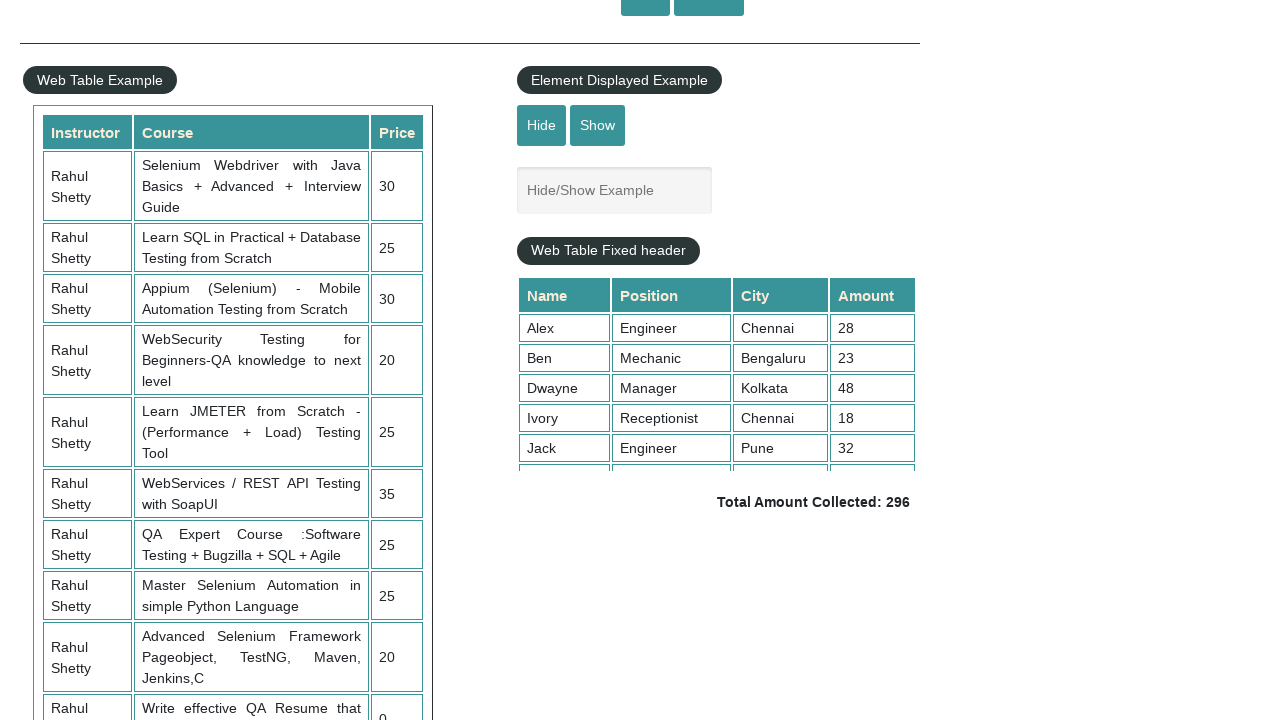

Scrolled within the fixed header table to view all rows
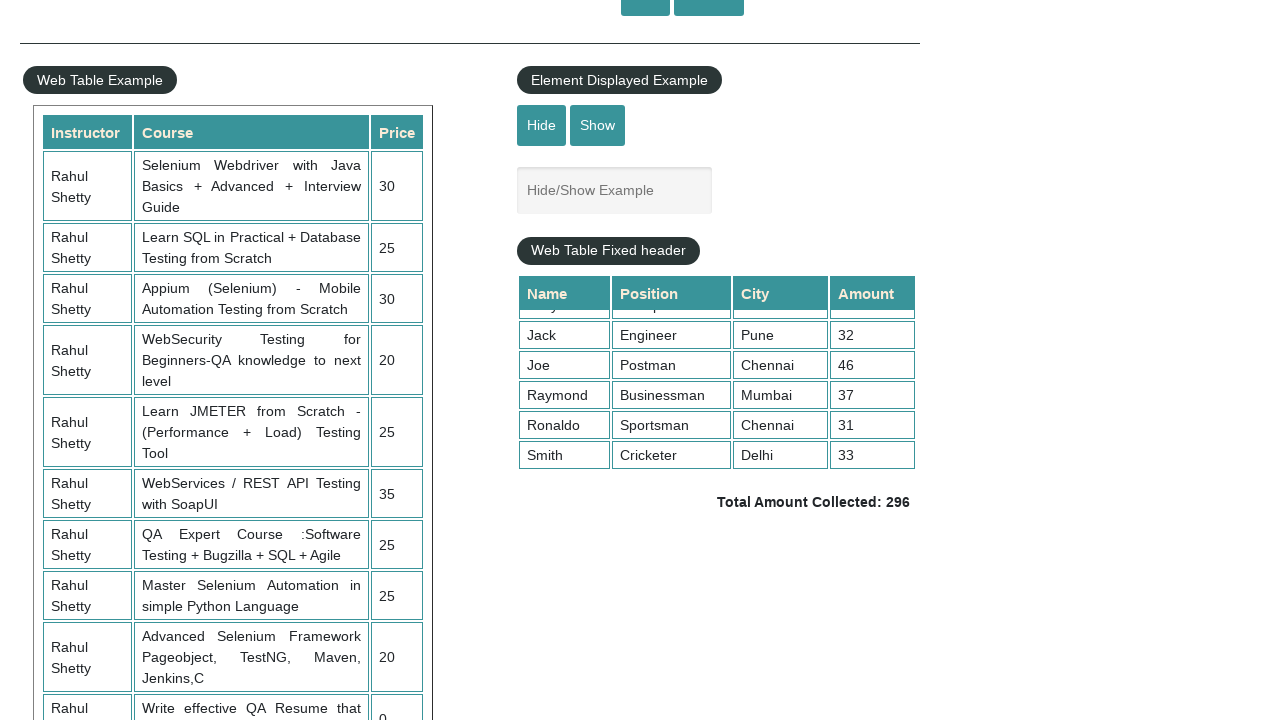

Located all amount values in the 4th column of the table
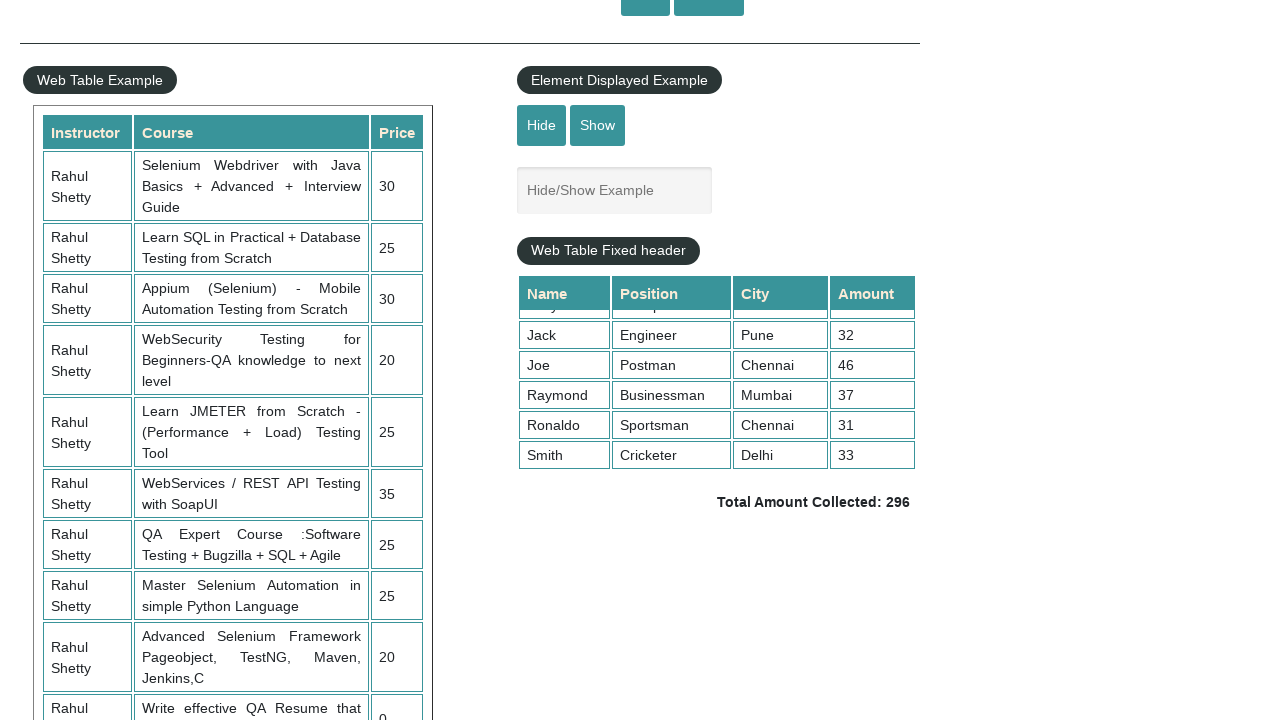

Calculated sum of all values in 4th column: 296
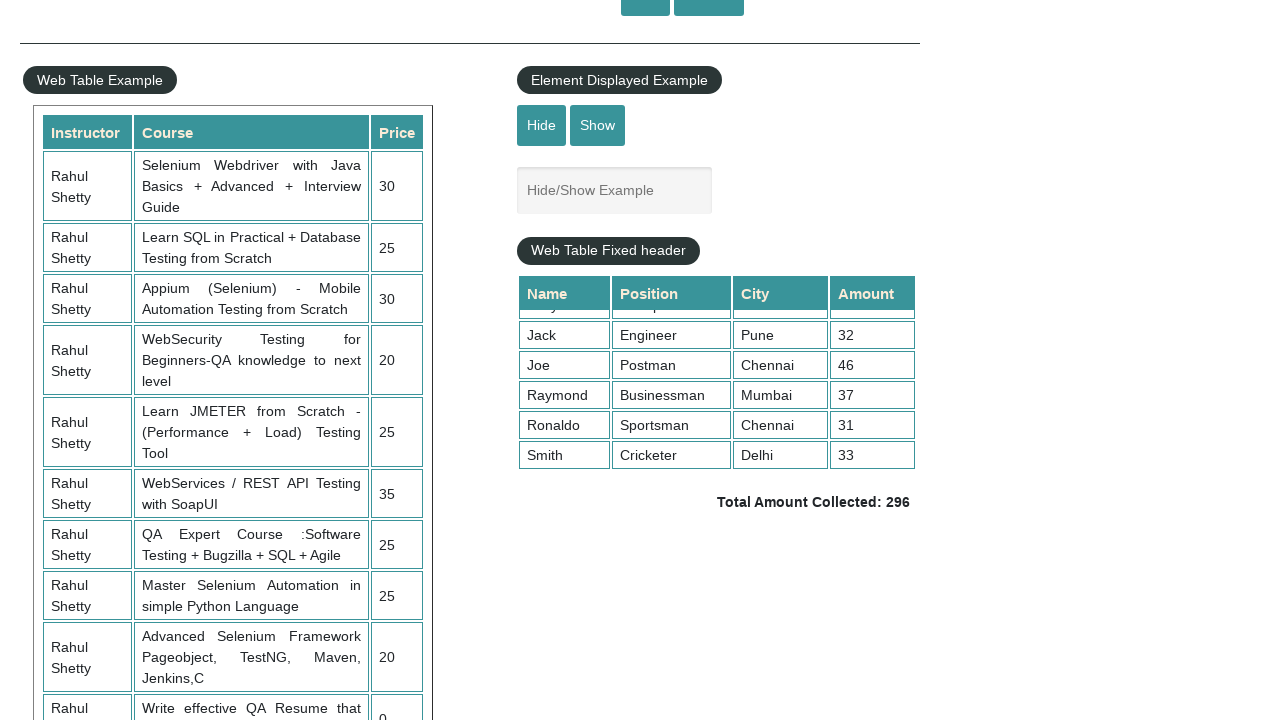

Retrieved the displayed total amount from the page
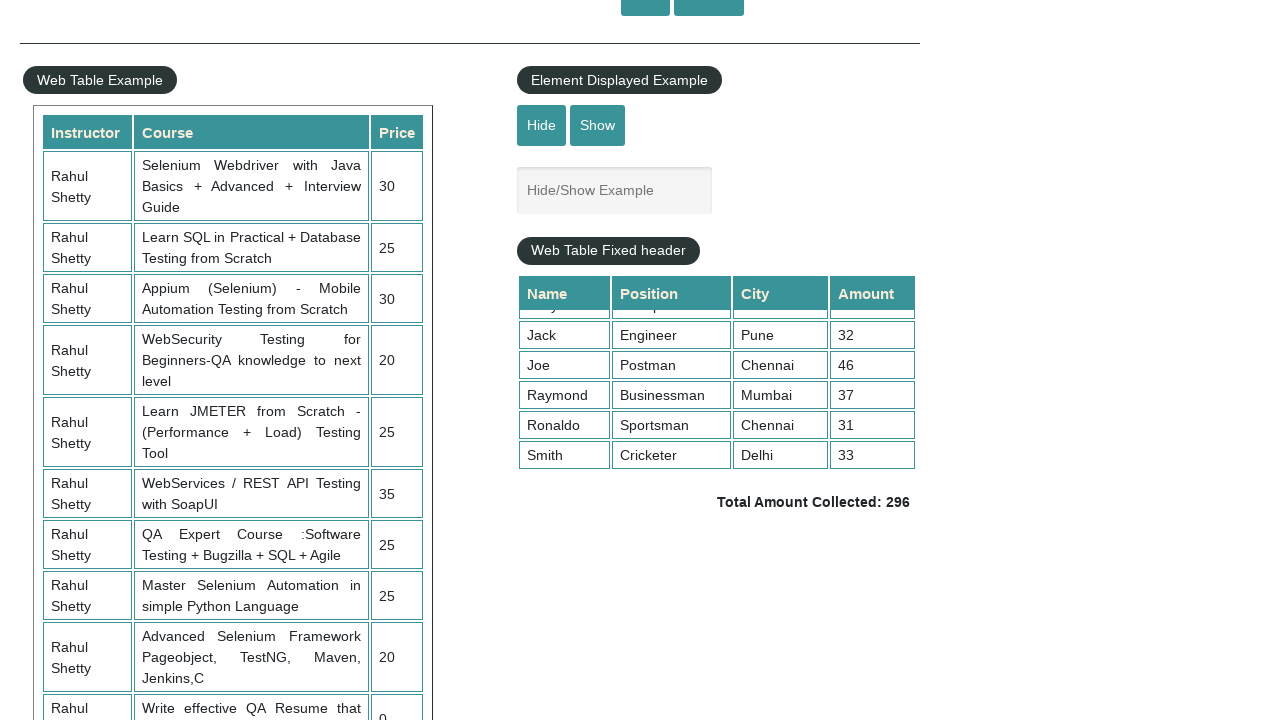

Extracted displayed total amount: 296
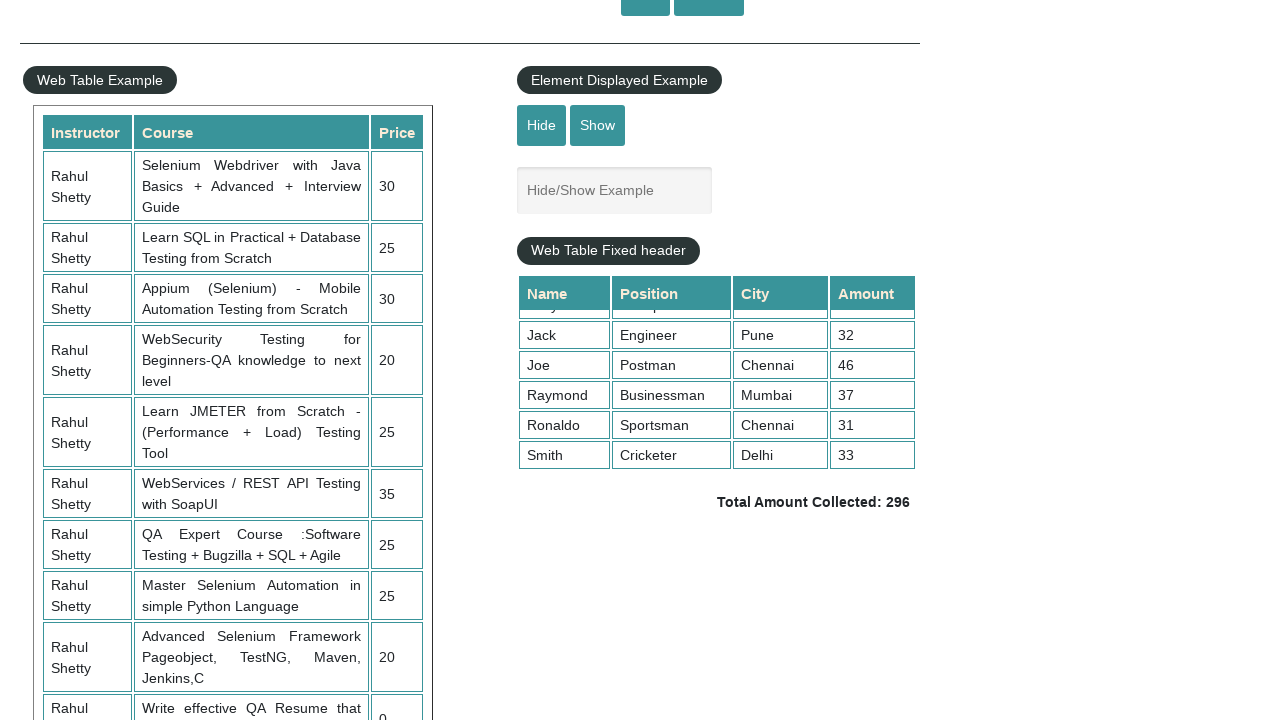

Verified that calculated sum 296 matches displayed total 296
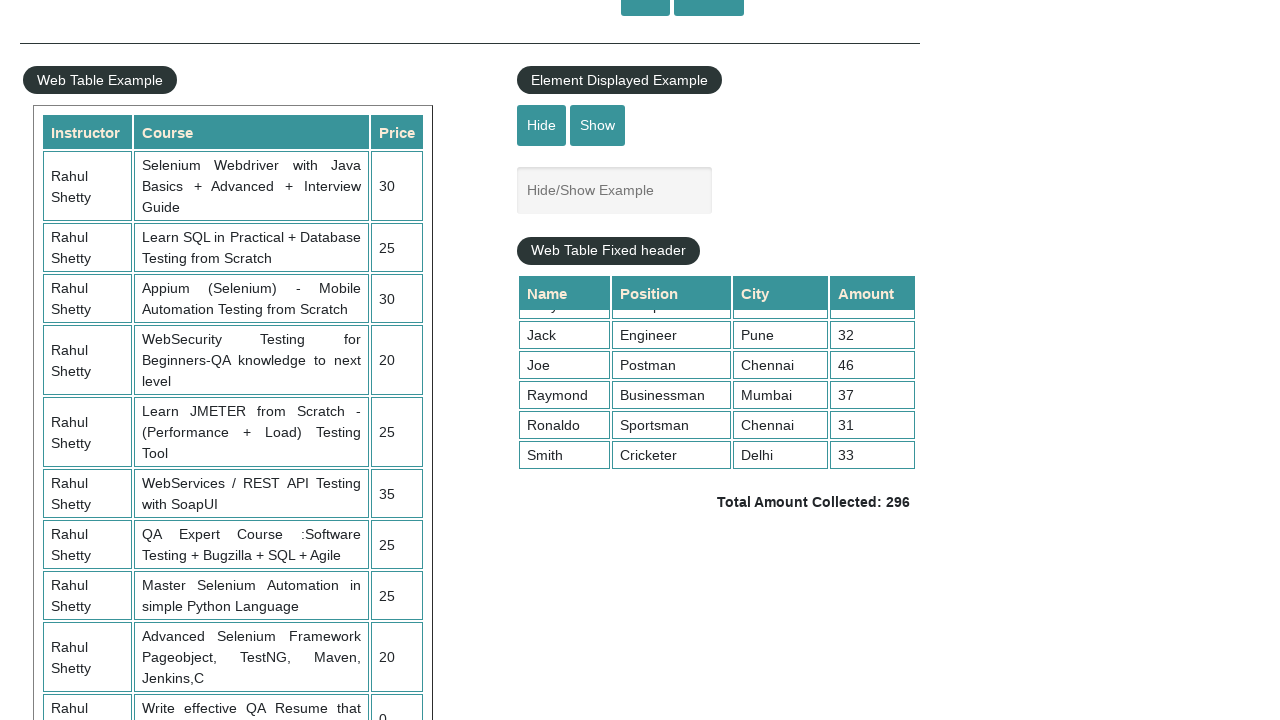

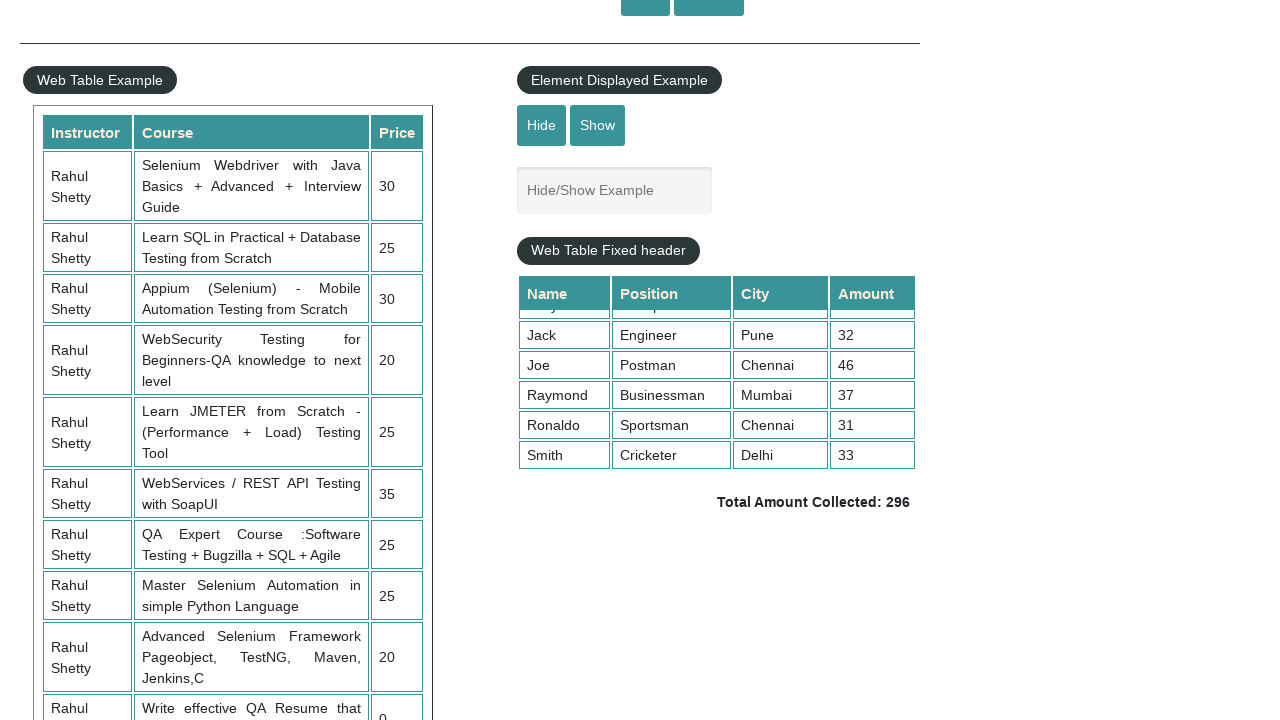